Tests that edits are saved when the input loses focus (blur event).

Starting URL: https://demo.playwright.dev/todomvc

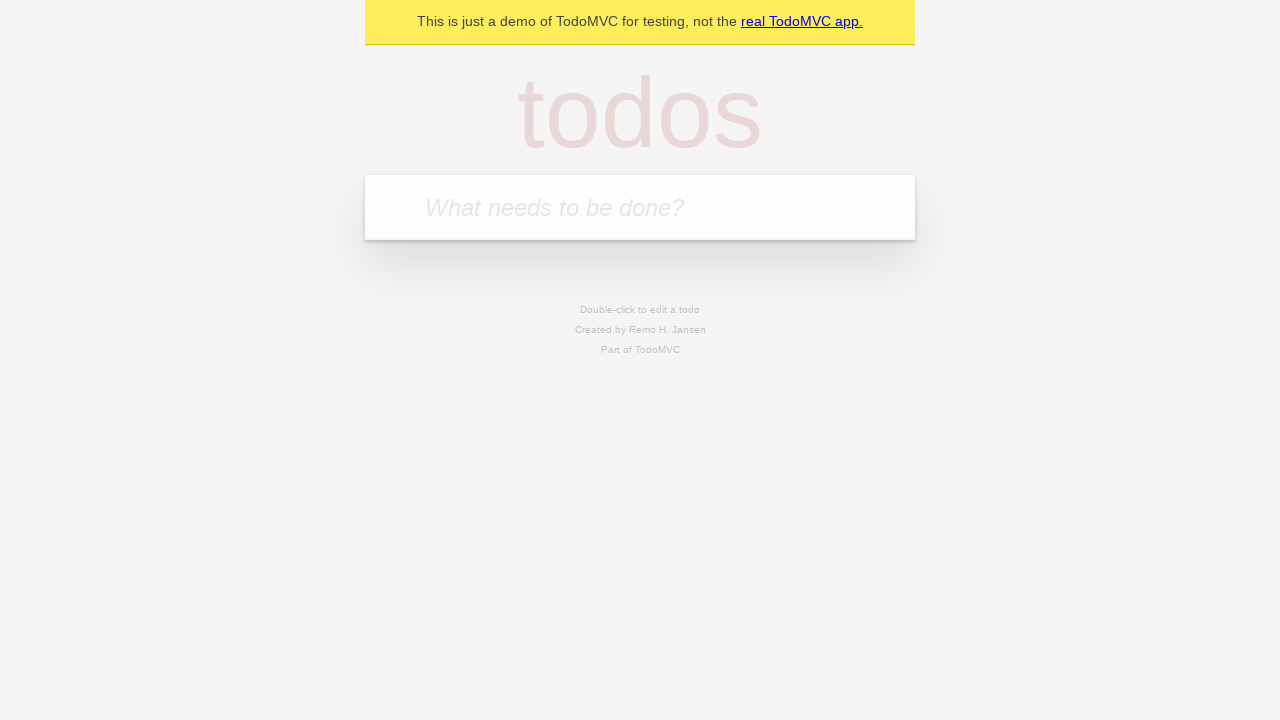

Filled first todo input with 'buy some cheese' on internal:attr=[placeholder="What needs to be done?"i]
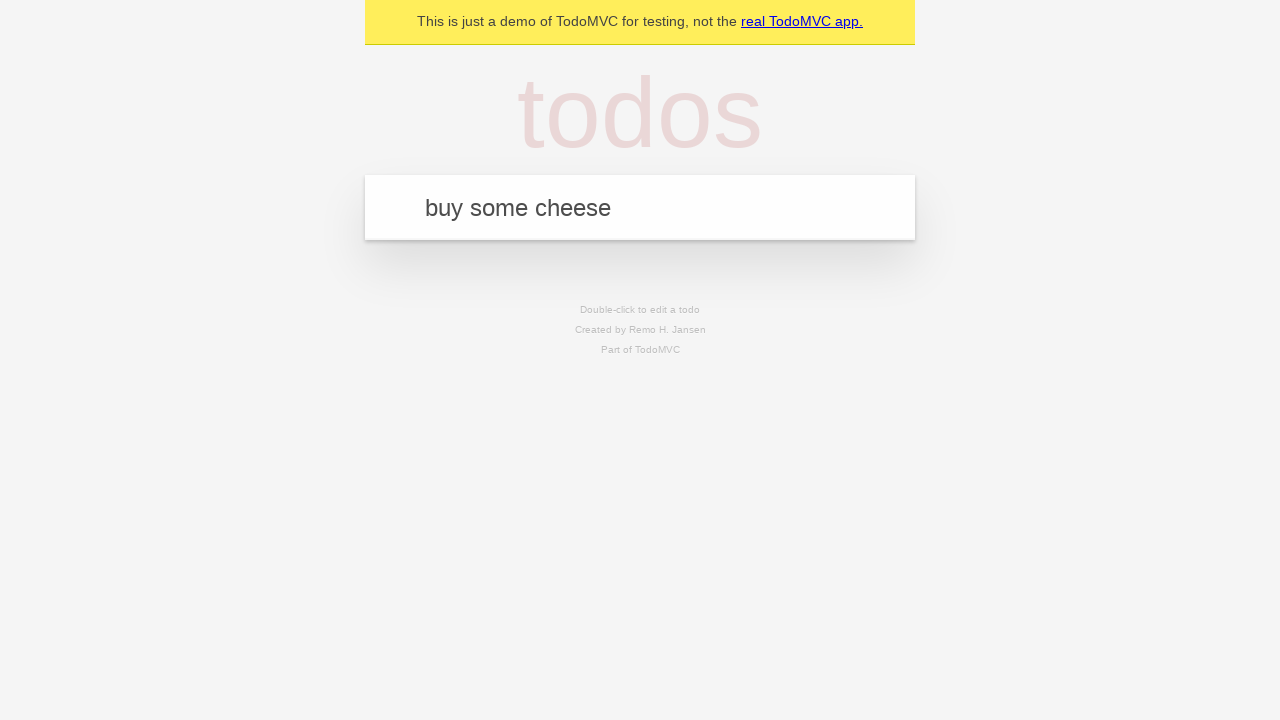

Pressed Enter to create first todo item on internal:attr=[placeholder="What needs to be done?"i]
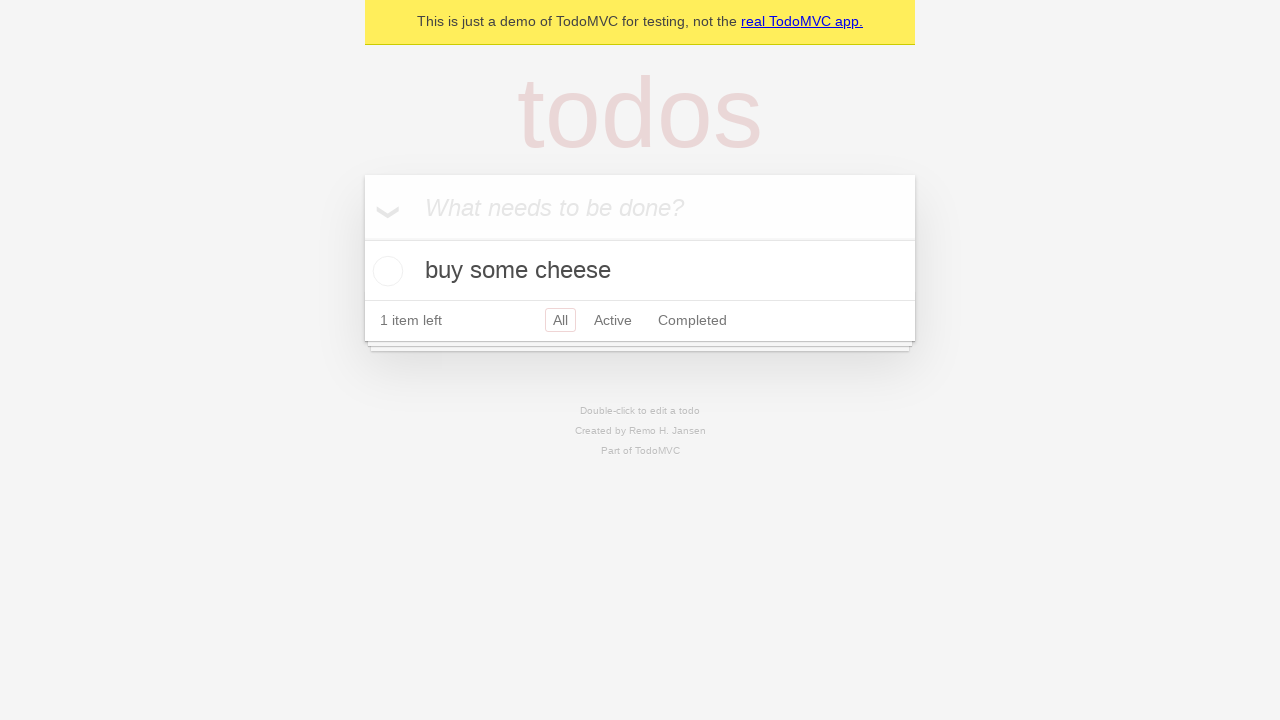

Filled second todo input with 'feed the cat' on internal:attr=[placeholder="What needs to be done?"i]
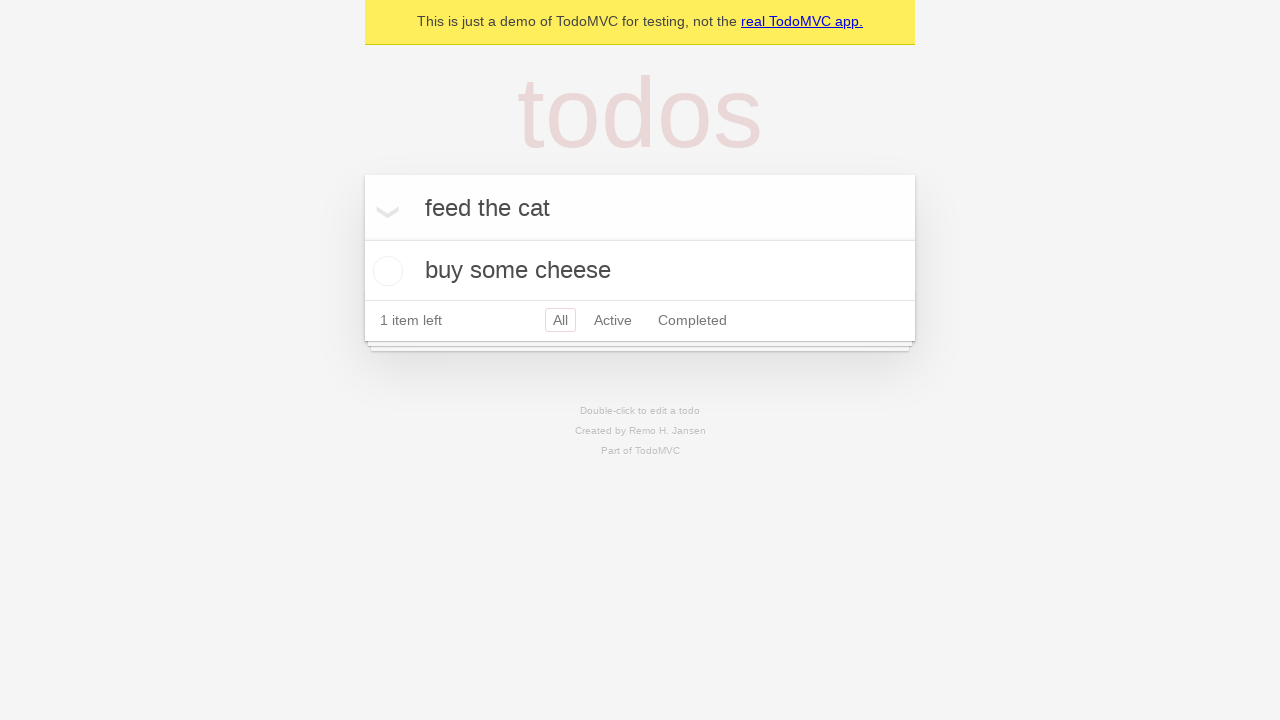

Pressed Enter to create second todo item on internal:attr=[placeholder="What needs to be done?"i]
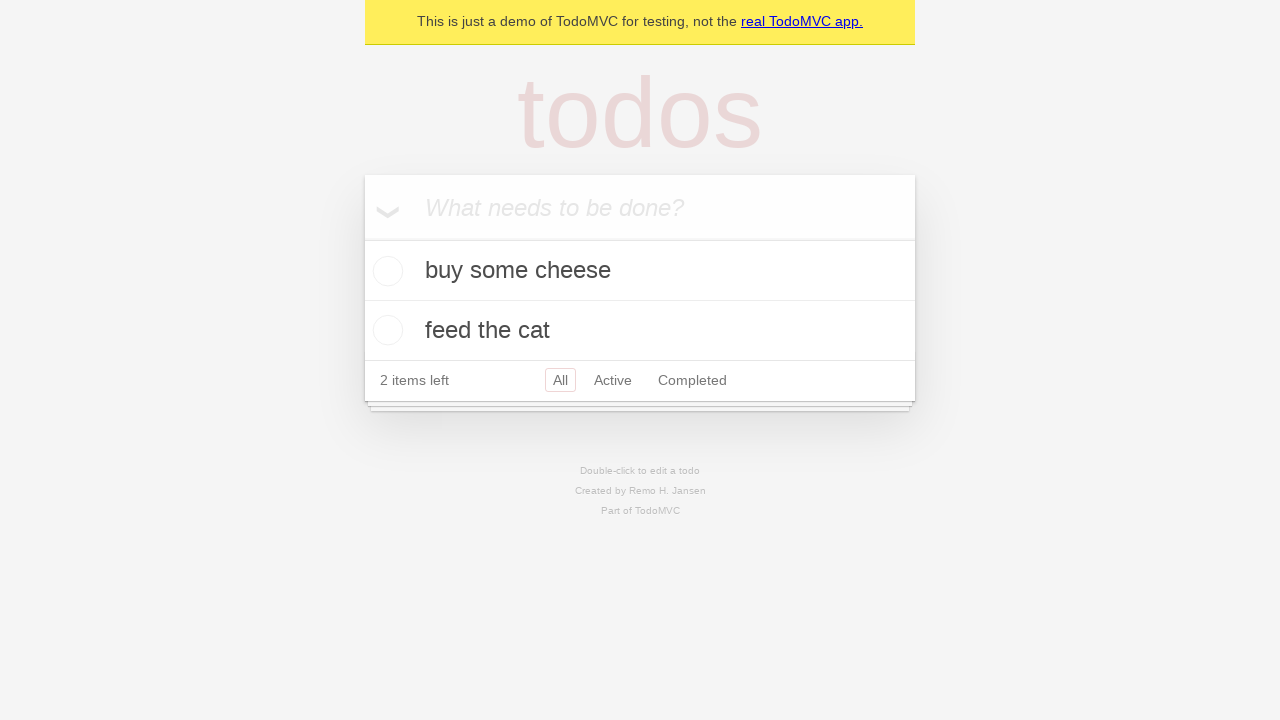

Filled third todo input with 'book a doctors appointment' on internal:attr=[placeholder="What needs to be done?"i]
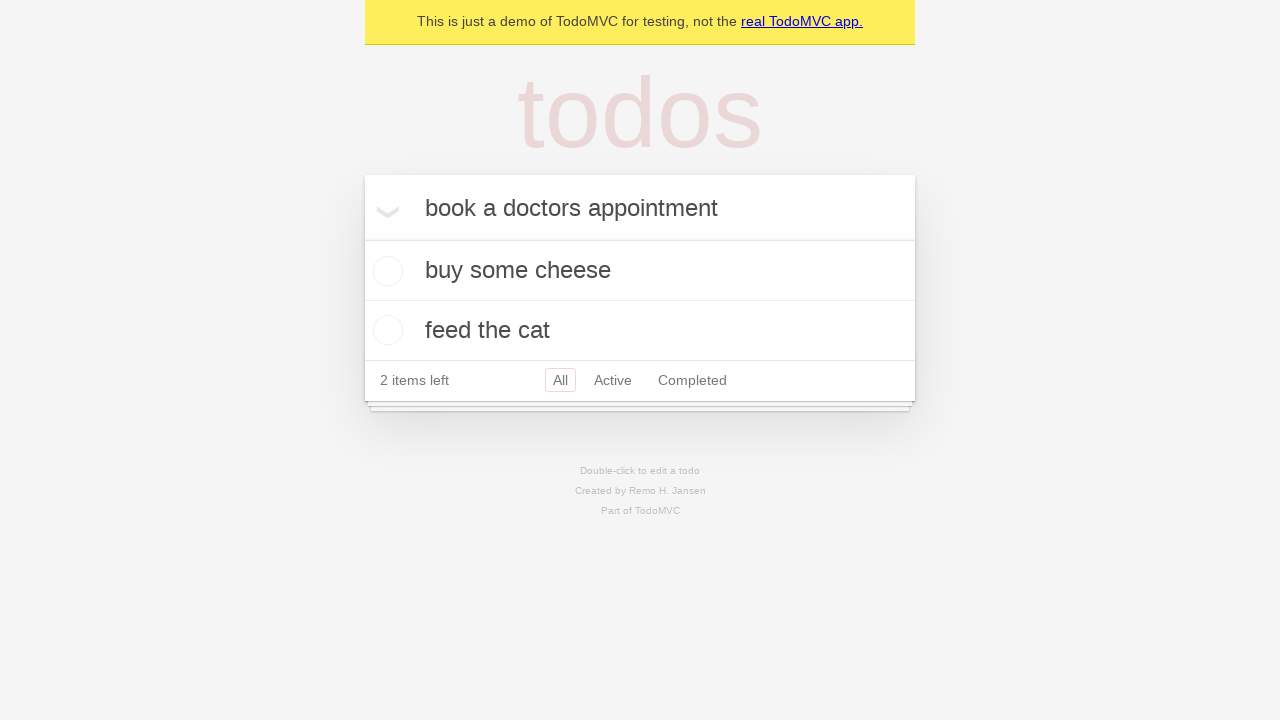

Pressed Enter to create third todo item on internal:attr=[placeholder="What needs to be done?"i]
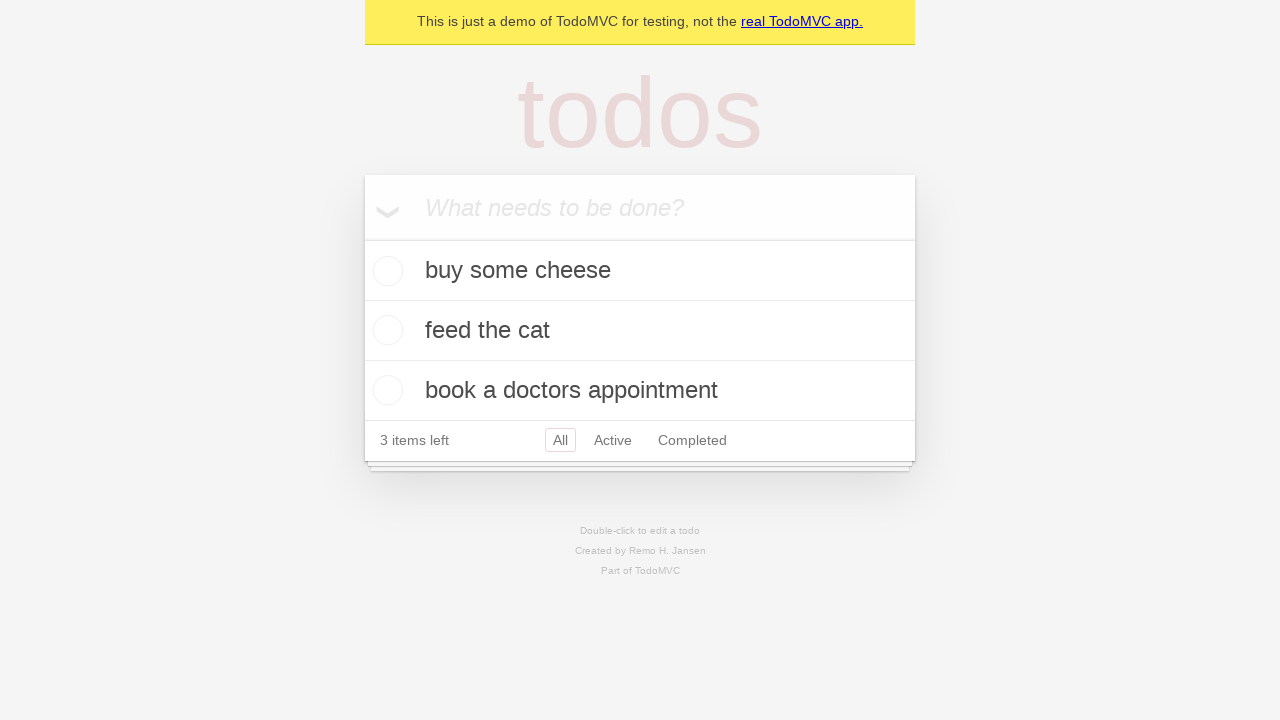

Waited for all three todo items to load
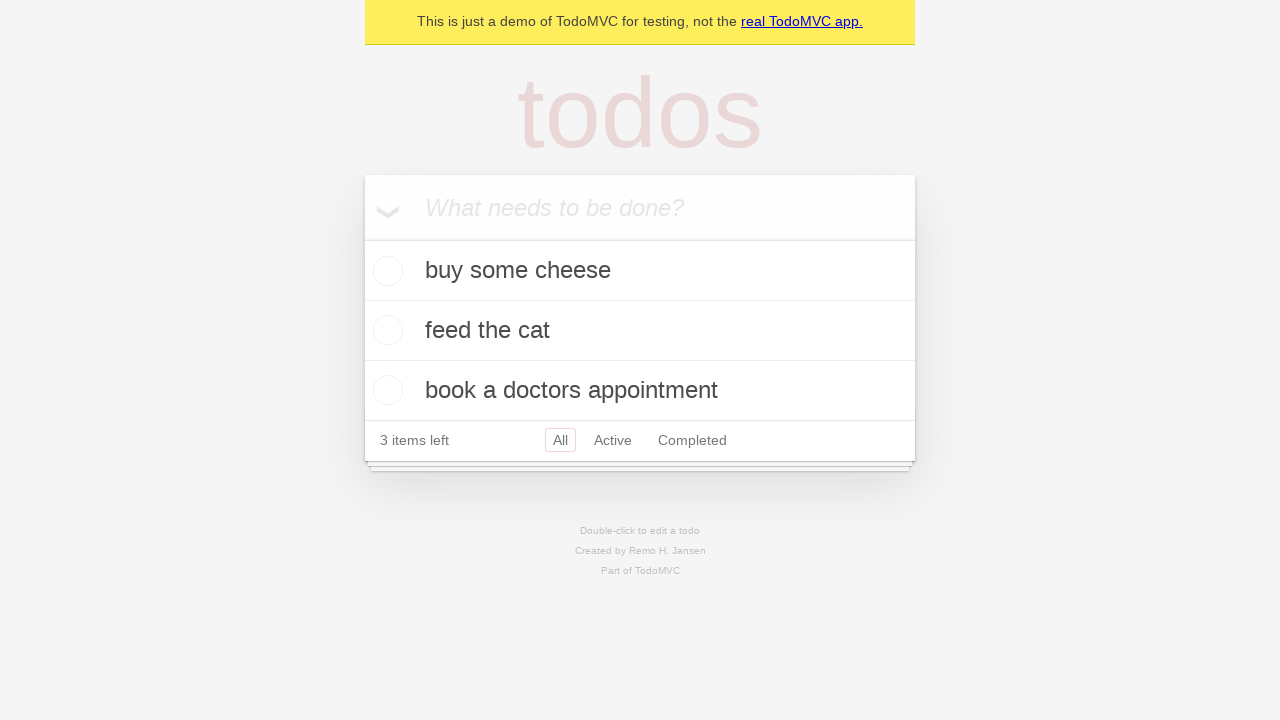

Double-clicked second todo item to enter edit mode at (640, 331) on internal:testid=[data-testid="todo-item"s] >> nth=1
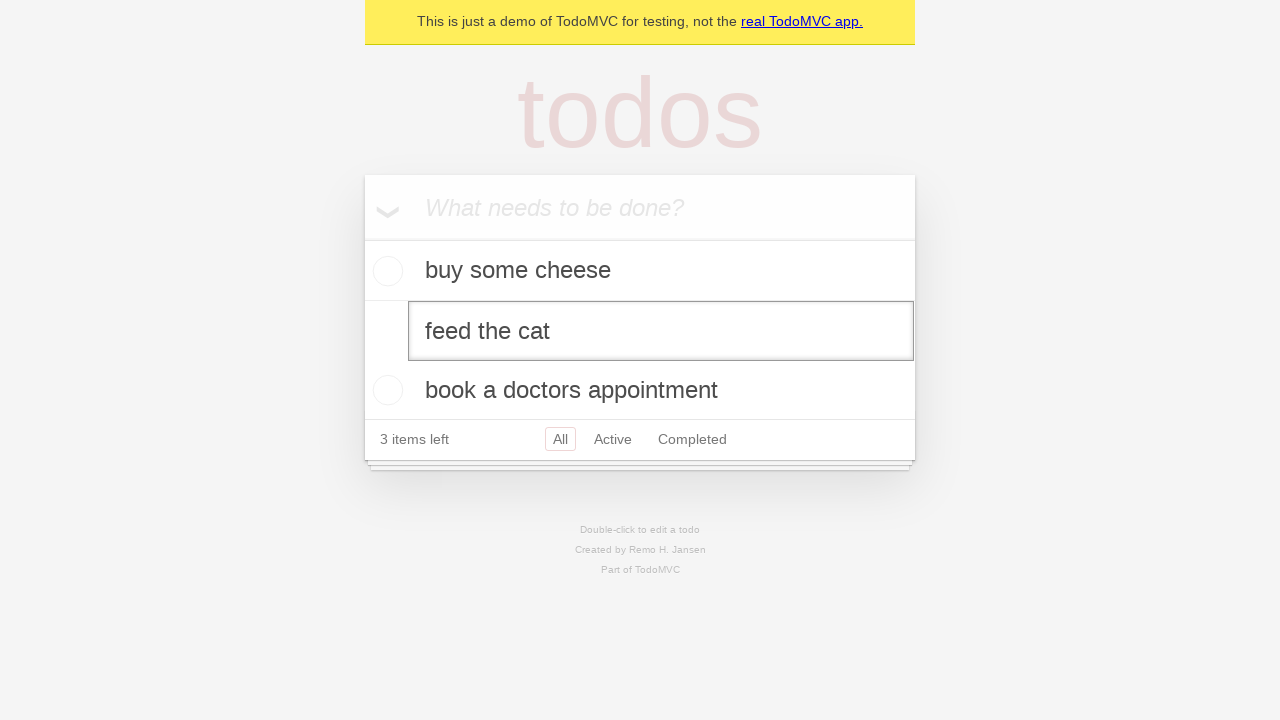

Updated second todo text to 'buy some sausages' in edit field on internal:testid=[data-testid="todo-item"s] >> nth=1 >> internal:role=textbox[nam
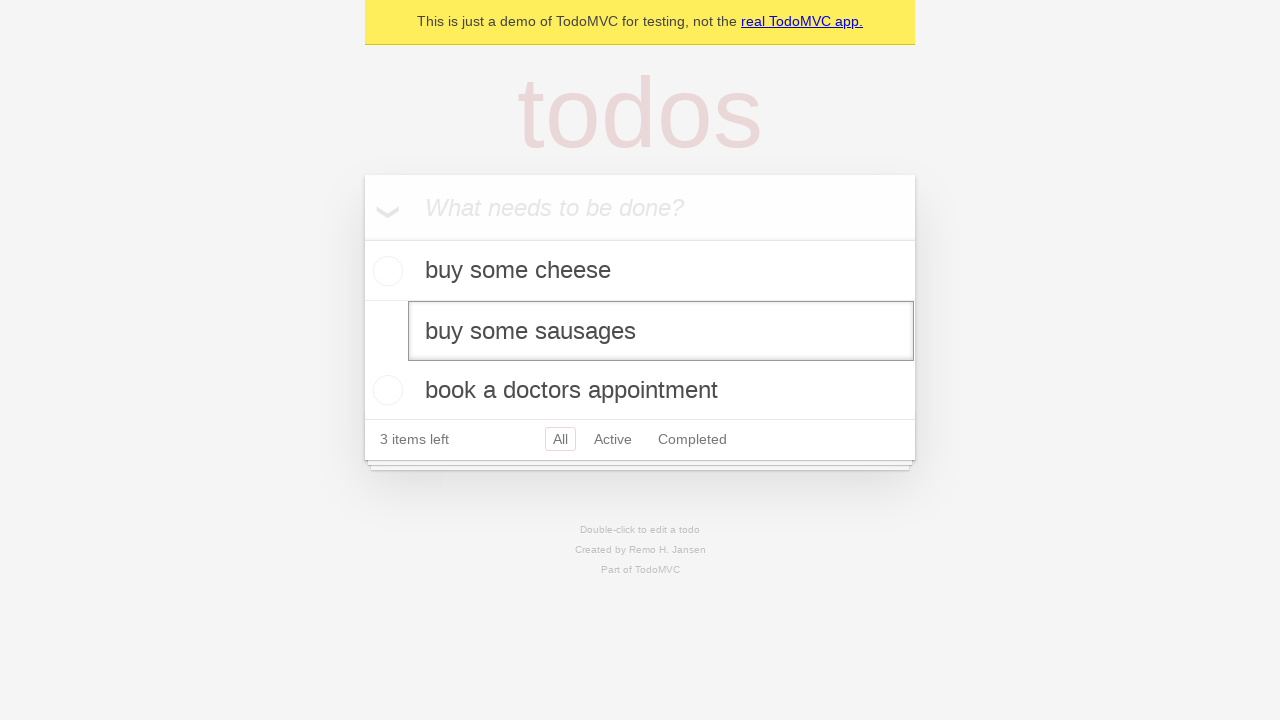

Dispatched blur event to save edit and lose focus from input
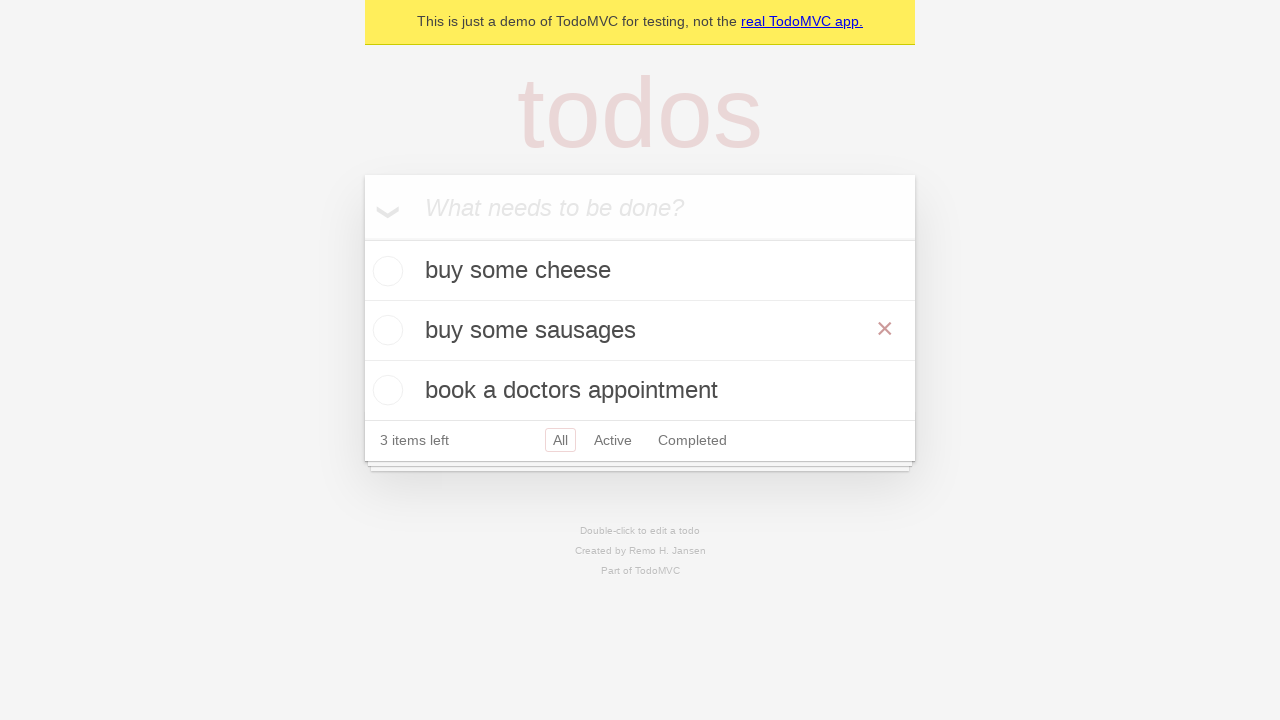

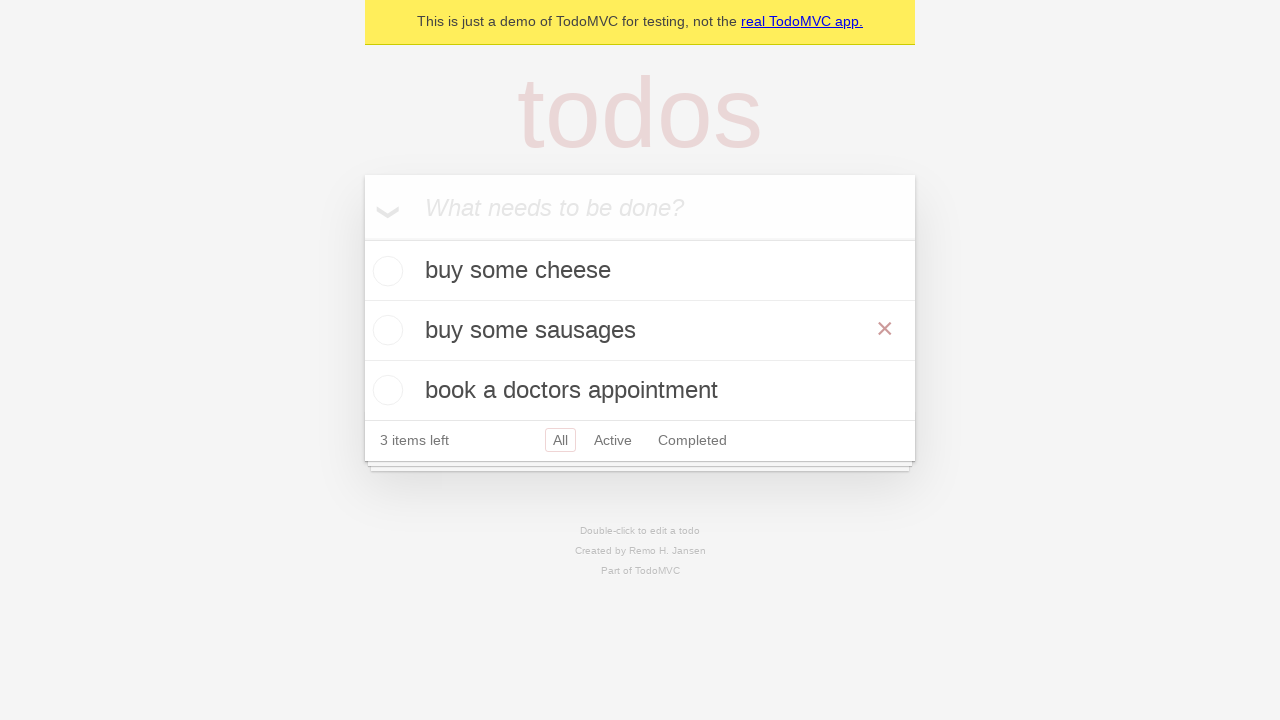